Tests dynamic element addition by clicking an 'adder' button and verifying that a new box element is displayed

Starting URL: https://www.selenium.dev/selenium/web/dynamic.html

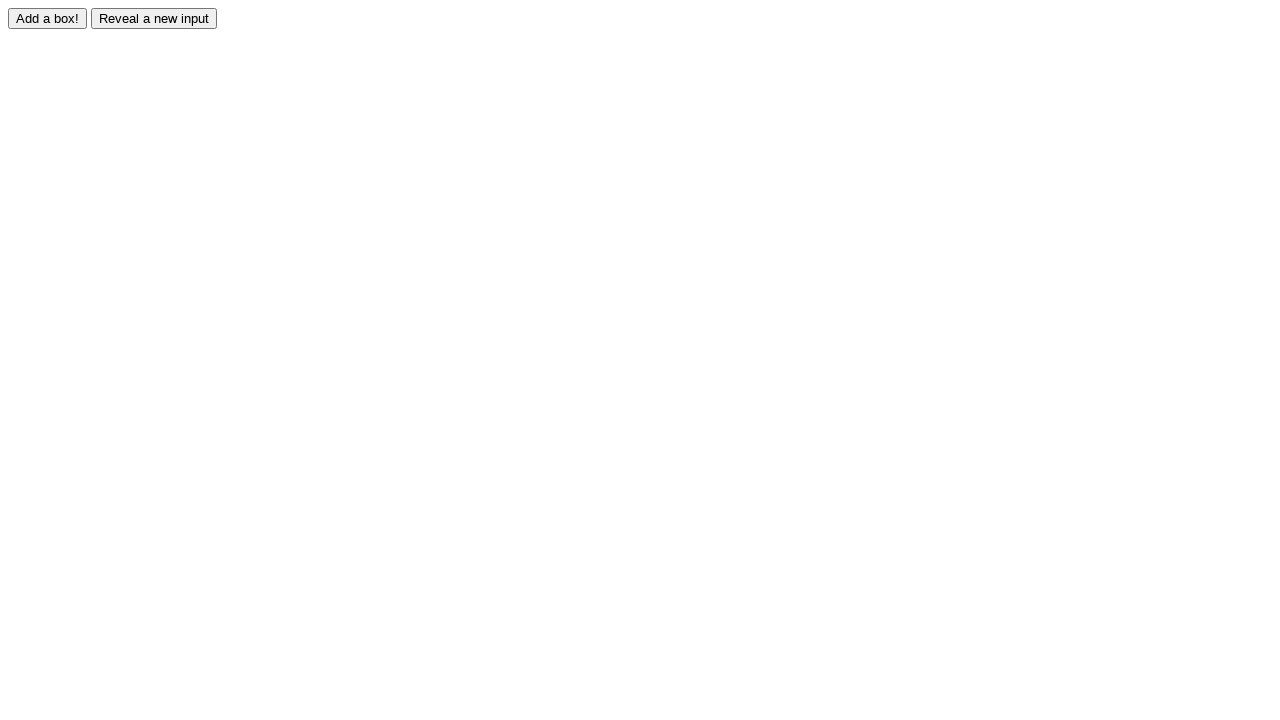

Navigated to dynamic element test page
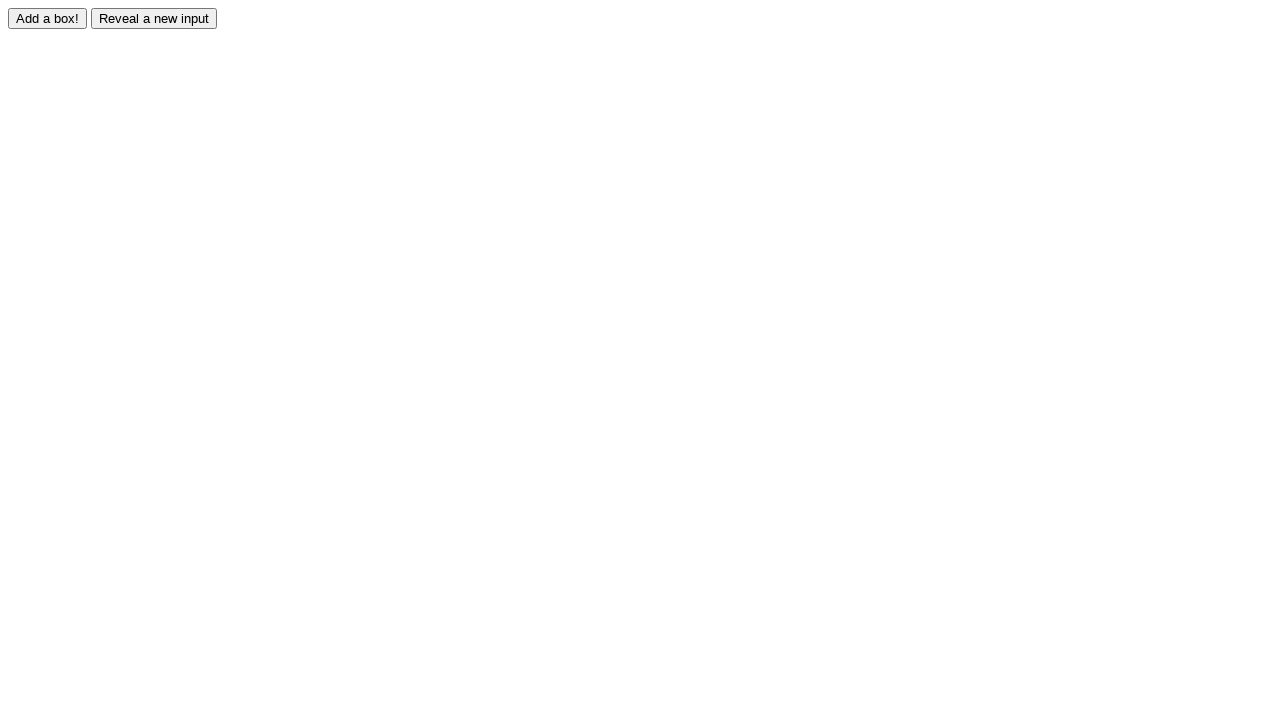

Clicked the adder button to dynamically add a new box element at (48, 18) on #adder
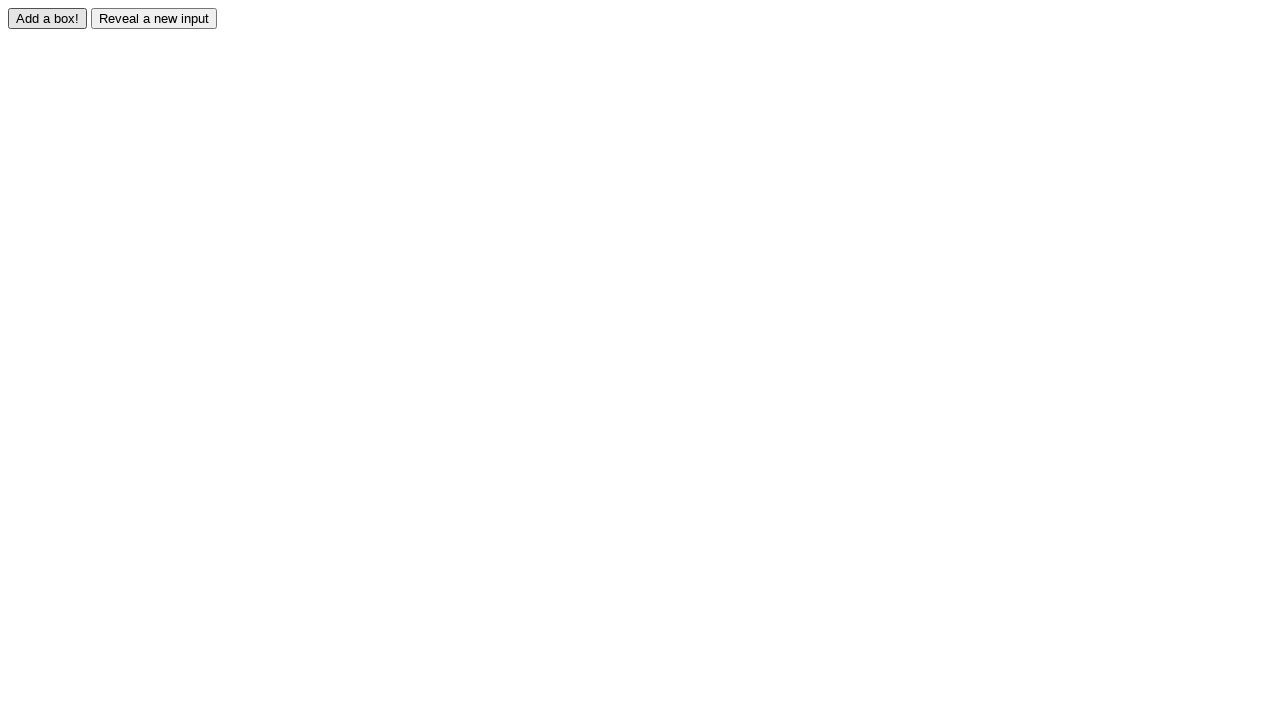

Verified that the new box element is displayed
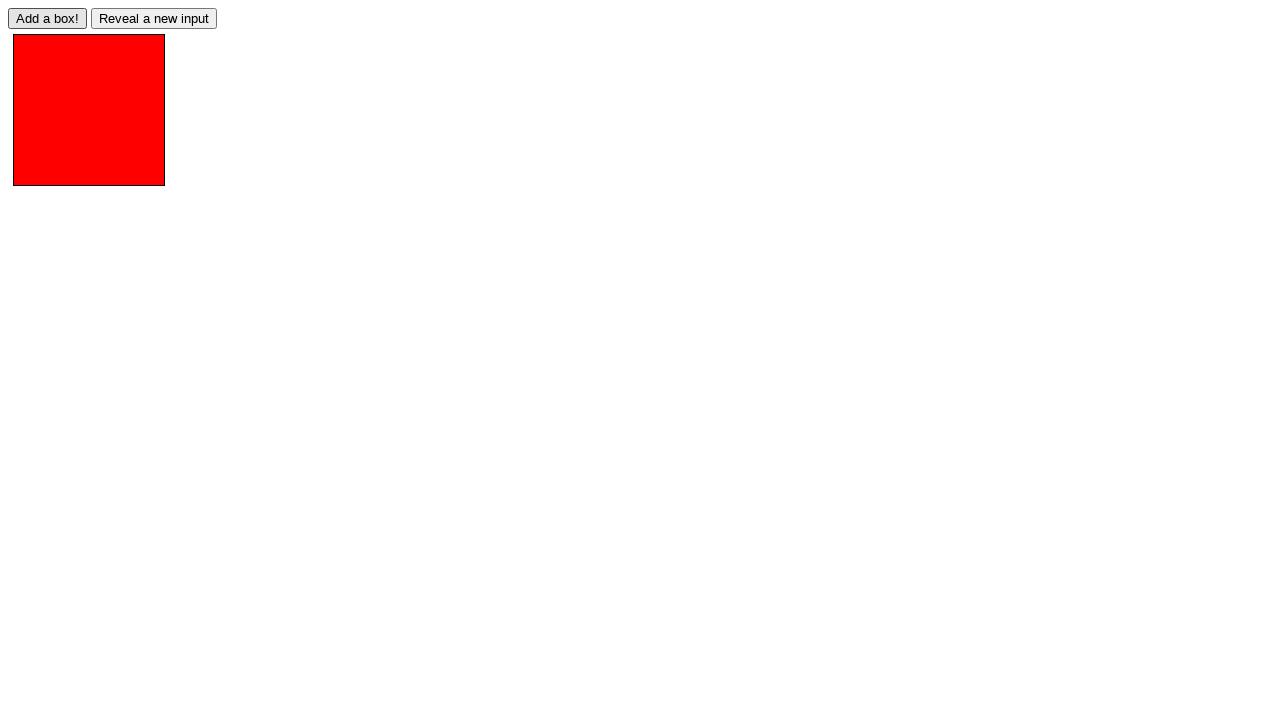

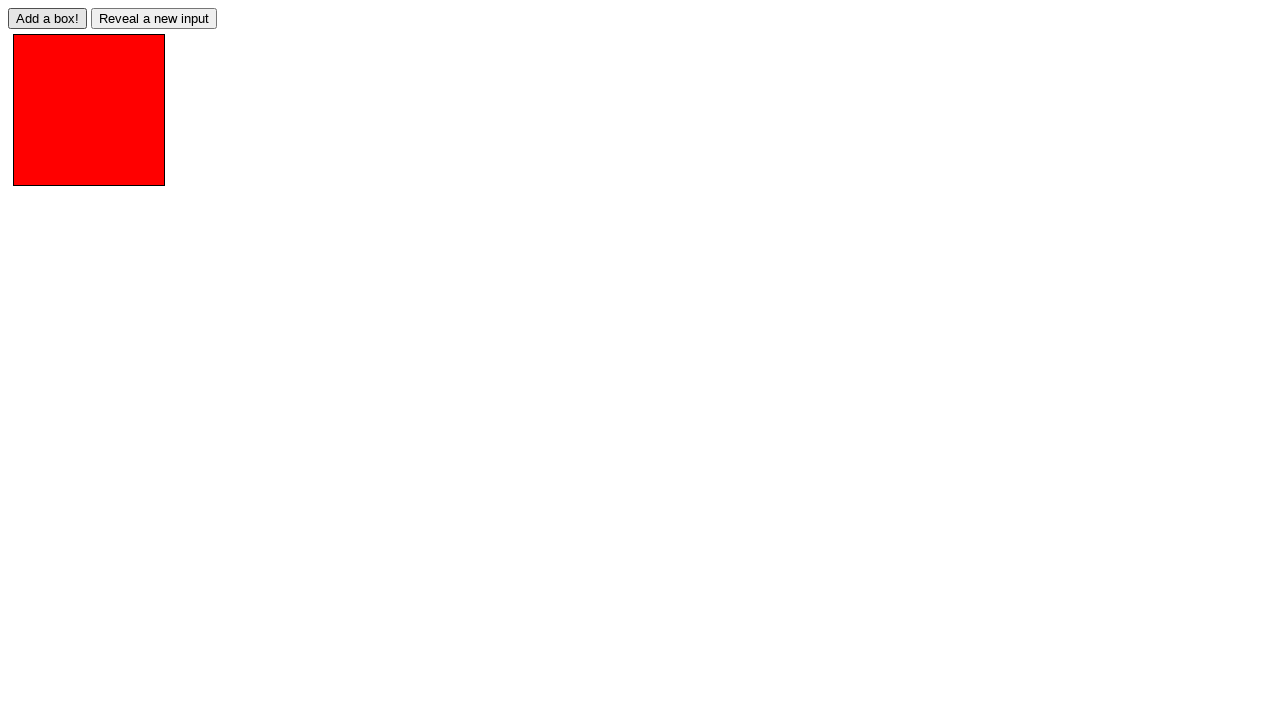